Tests registration validation with username having leading space

Starting URL: https://anatoly-karpovich.github.io/demo-login-form/

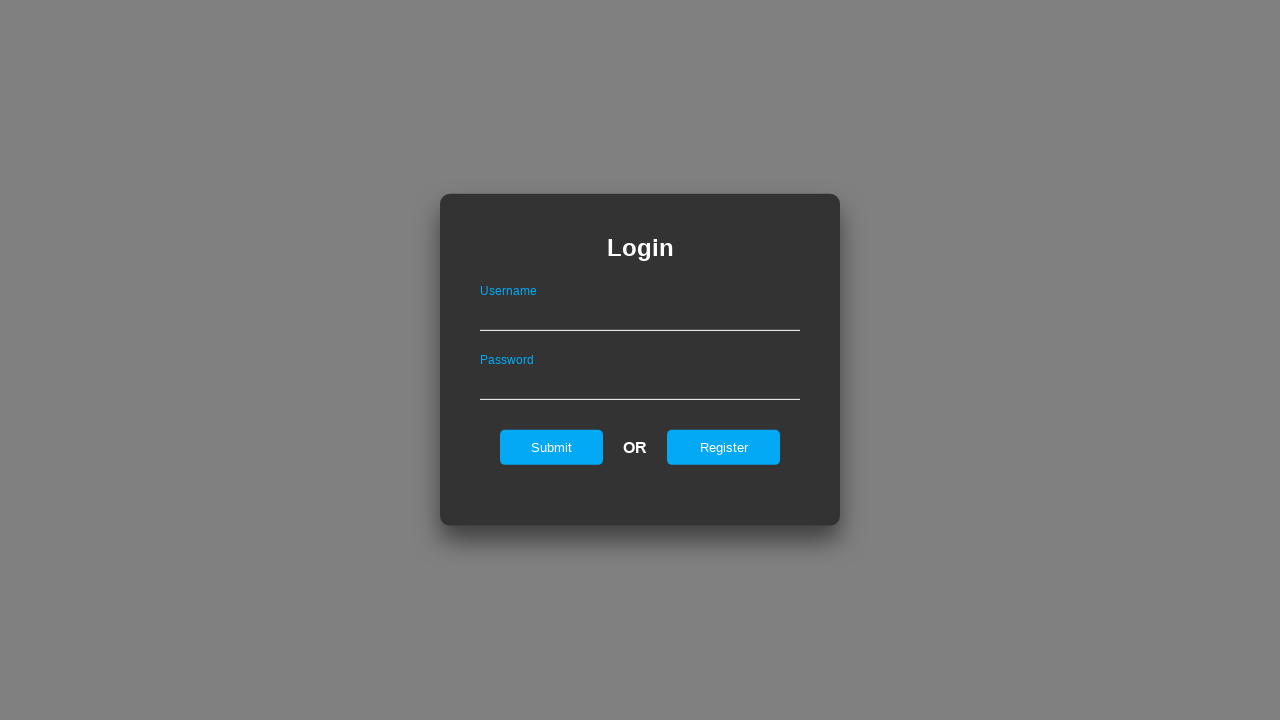

Clicked register link to navigate to registration form at (724, 447) on #registerOnLogin
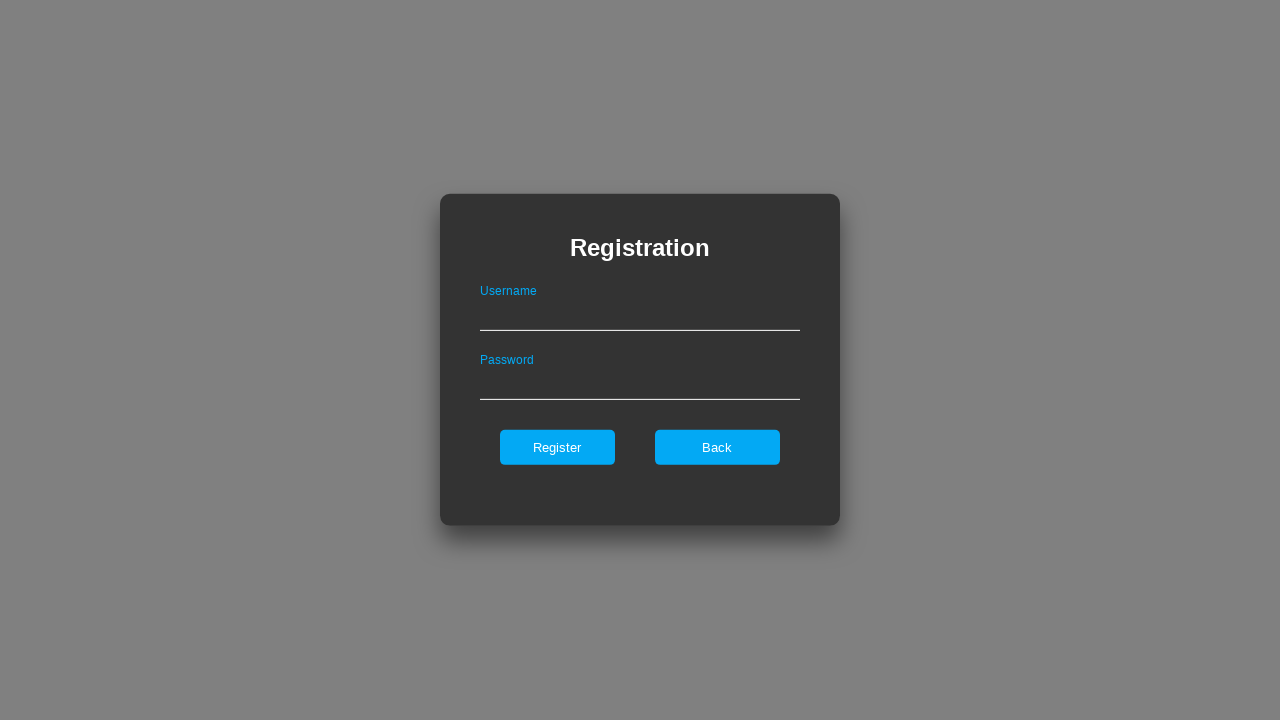

Filled username field with ' user' (leading space) on #userNameOnRegister
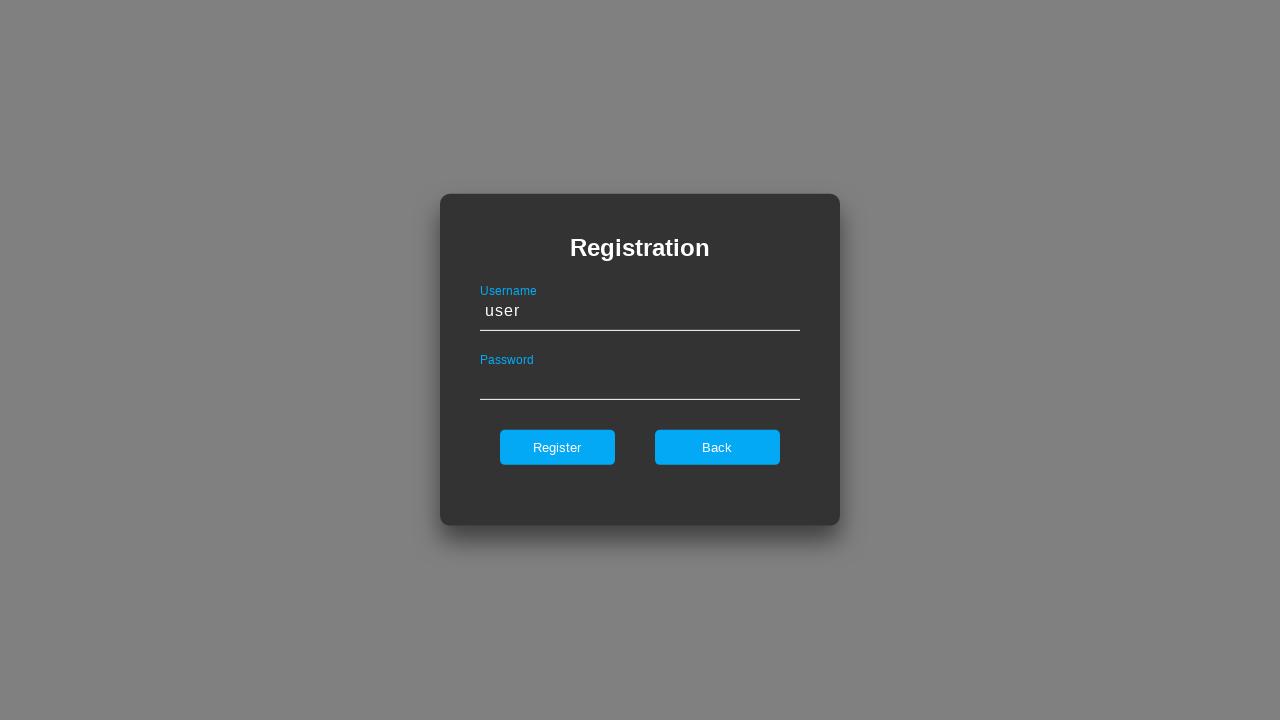

Filled password field with 'Password' on #passwordOnRegister
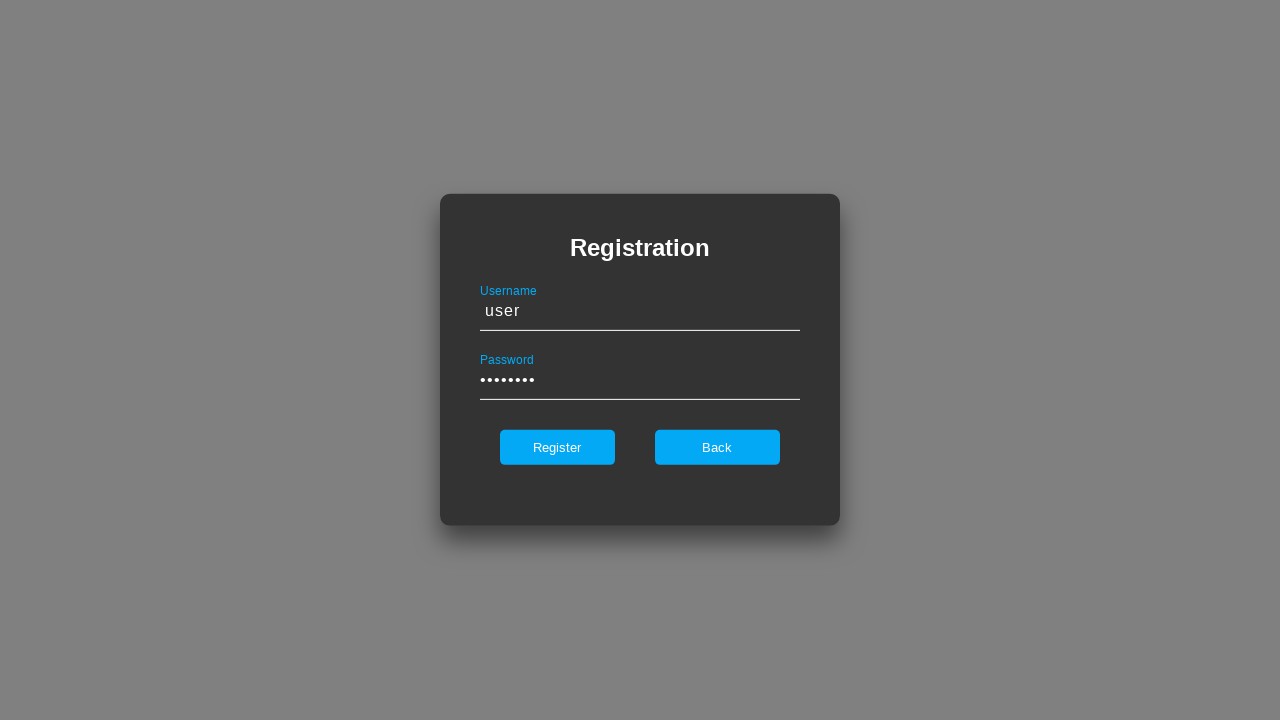

Clicked register button to submit form at (557, 447) on #register
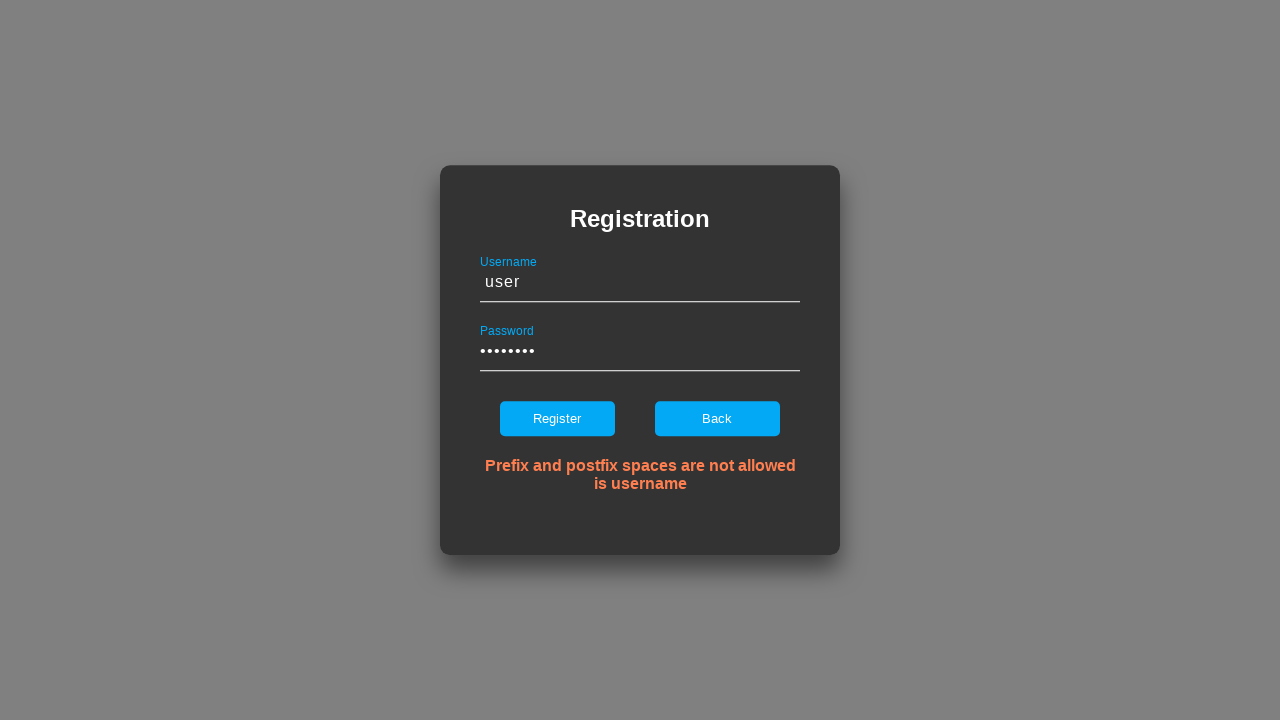

Error message appeared for invalid username with leading space
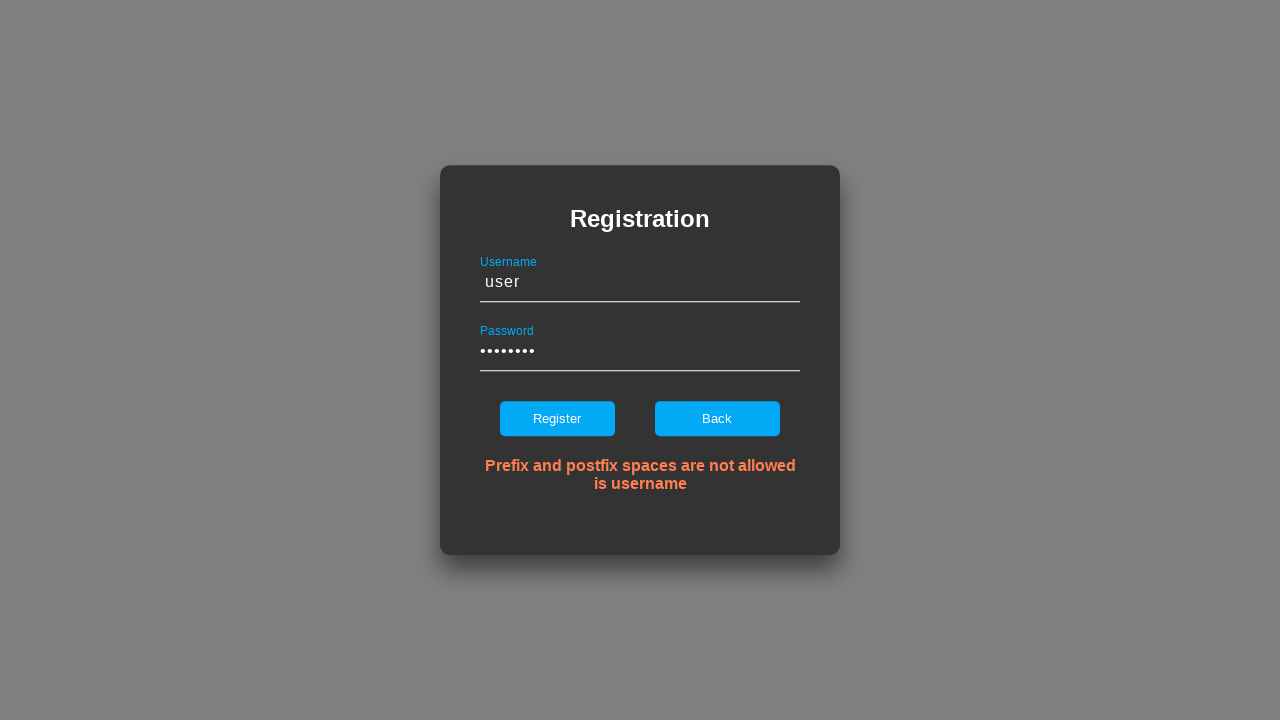

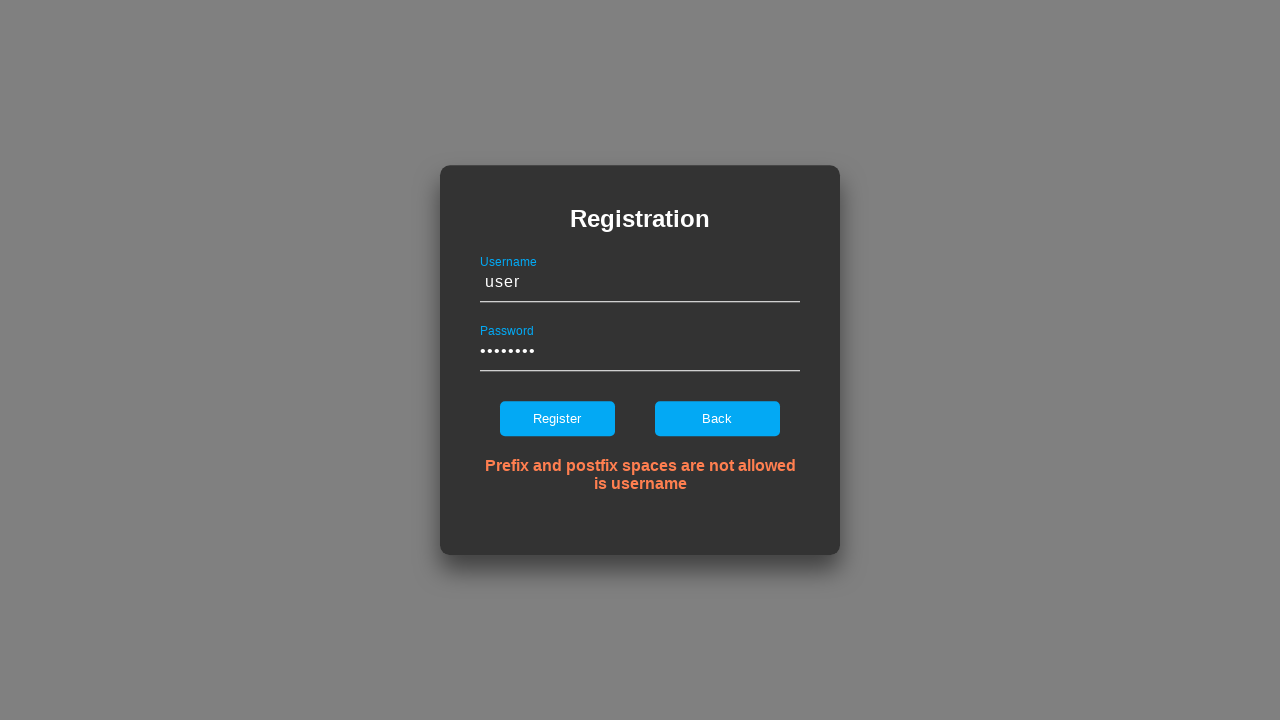